Tests drag and drop functionality by dragging element A to element B's position, then verifying the elements have swapped positions

Starting URL: https://the-internet.herokuapp.com/drag_and_drop

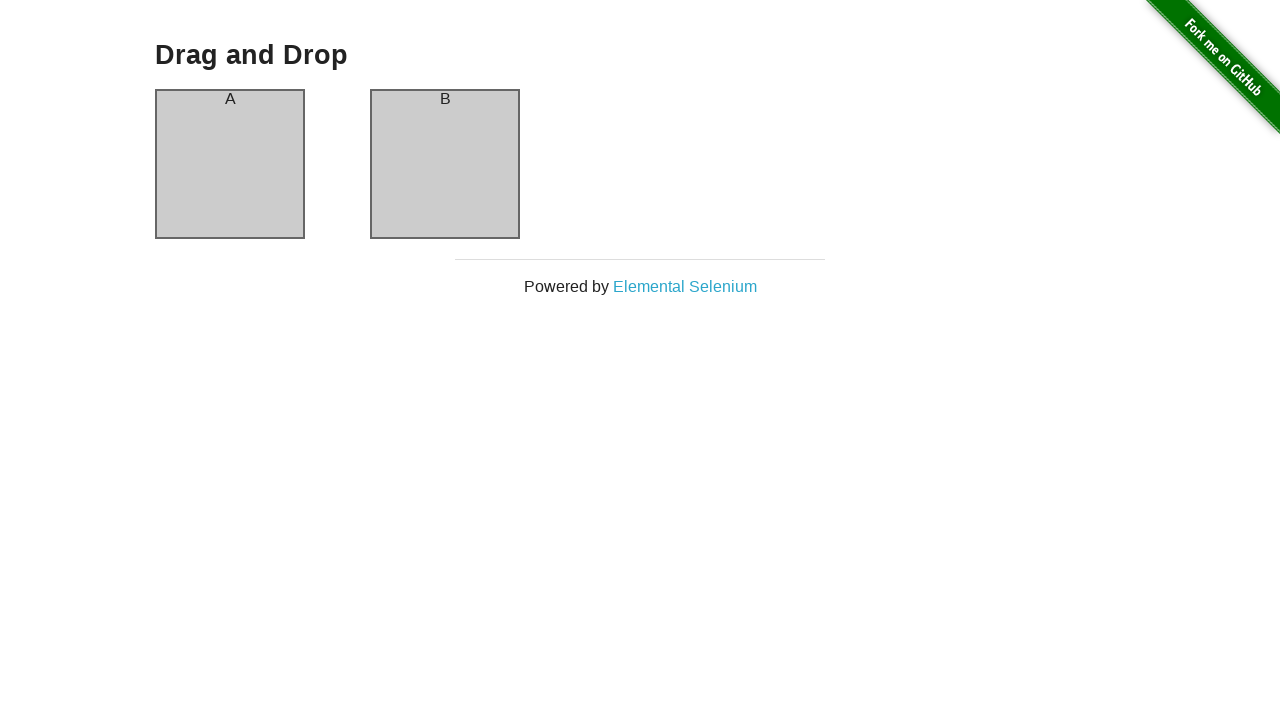

Dragged element A to element B's position at (445, 164)
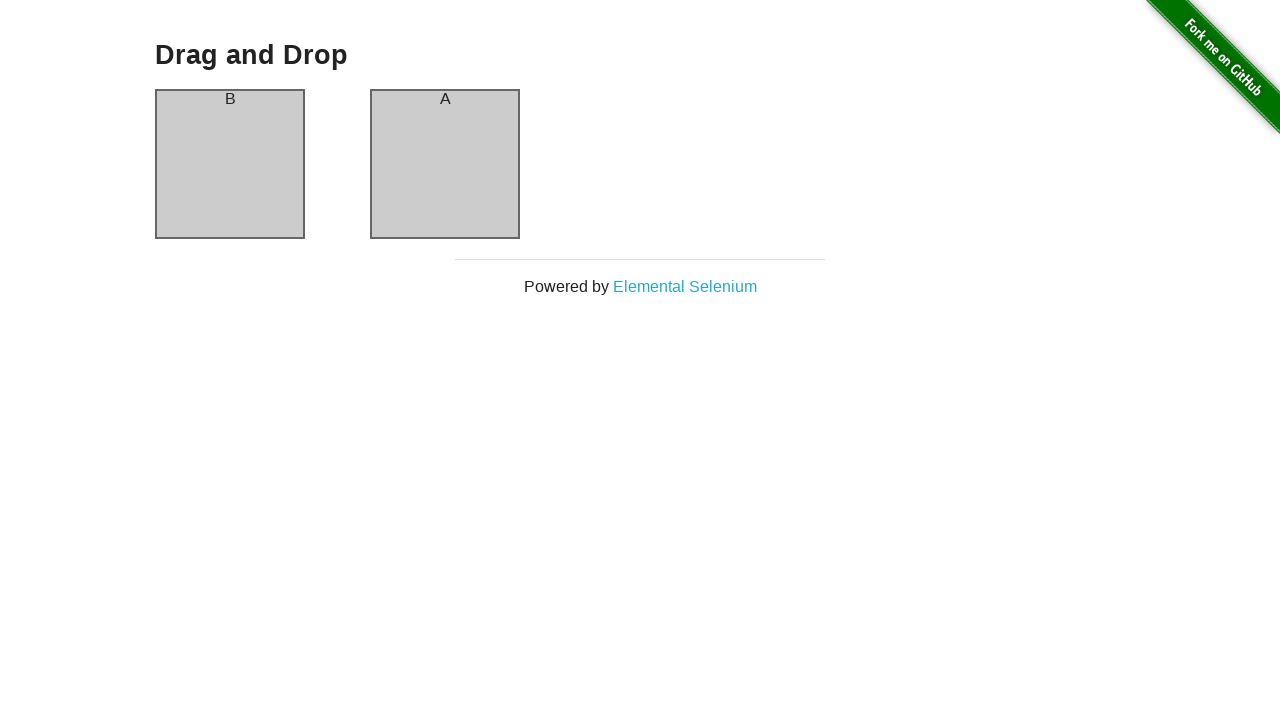

Verified that column A now contains 'B' text
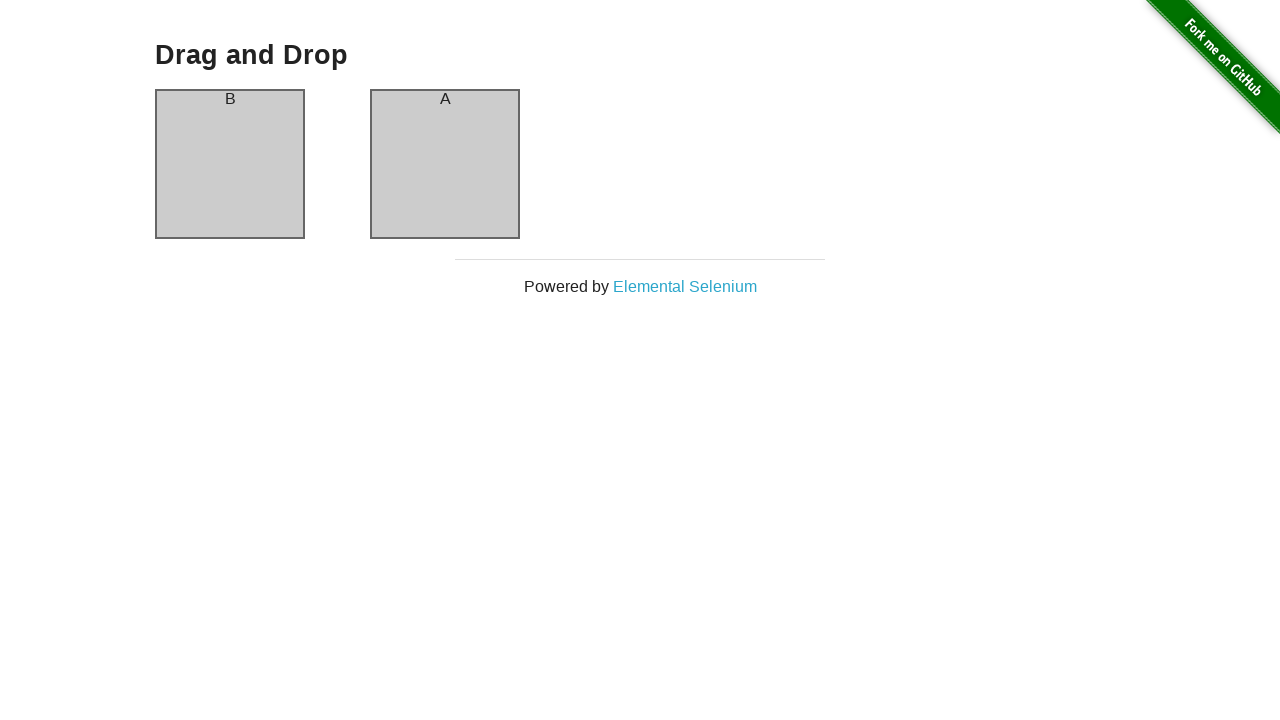

Verified that column B now contains 'A' text
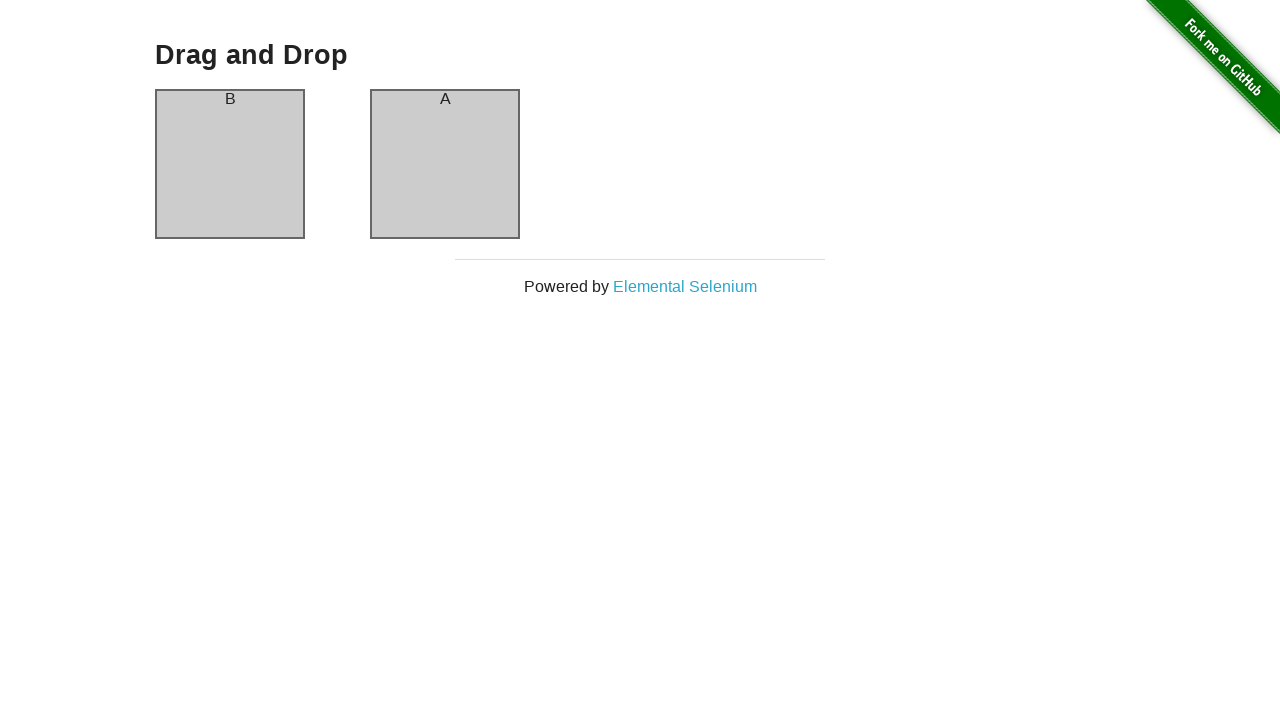

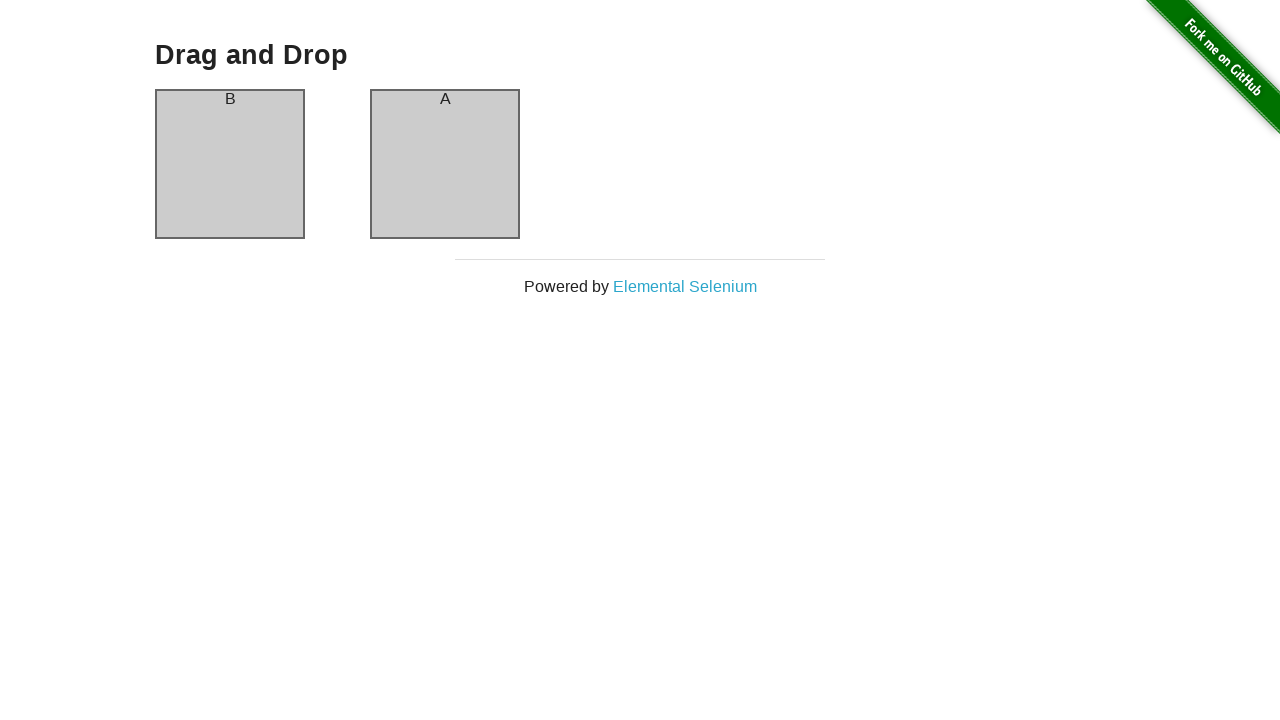